Tests the Remove button functionality on a dynamic controls page by clicking Remove, waiting for the loading bar to disappear, and verifying the checkbox is gone and "It's gone!" message appears.

Starting URL: https://practice.cydeo.com/dynamic_controls

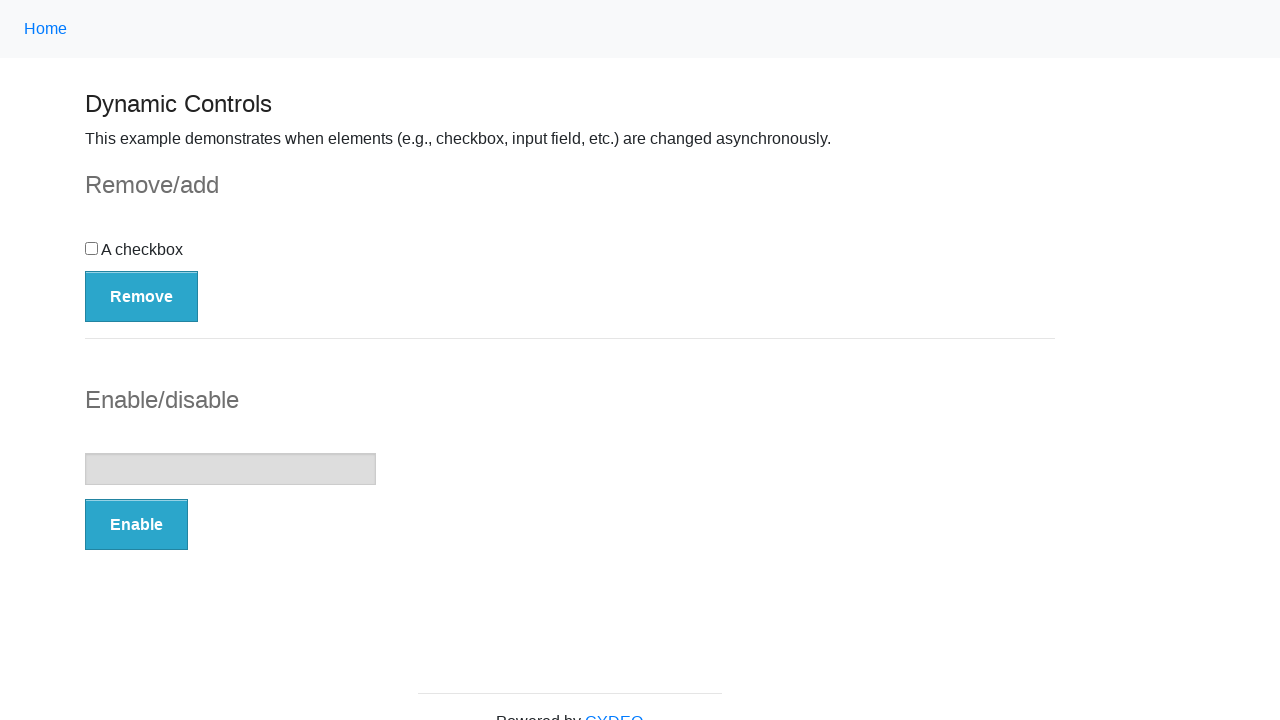

Clicked the Remove button at (142, 296) on button:has-text('Remove')
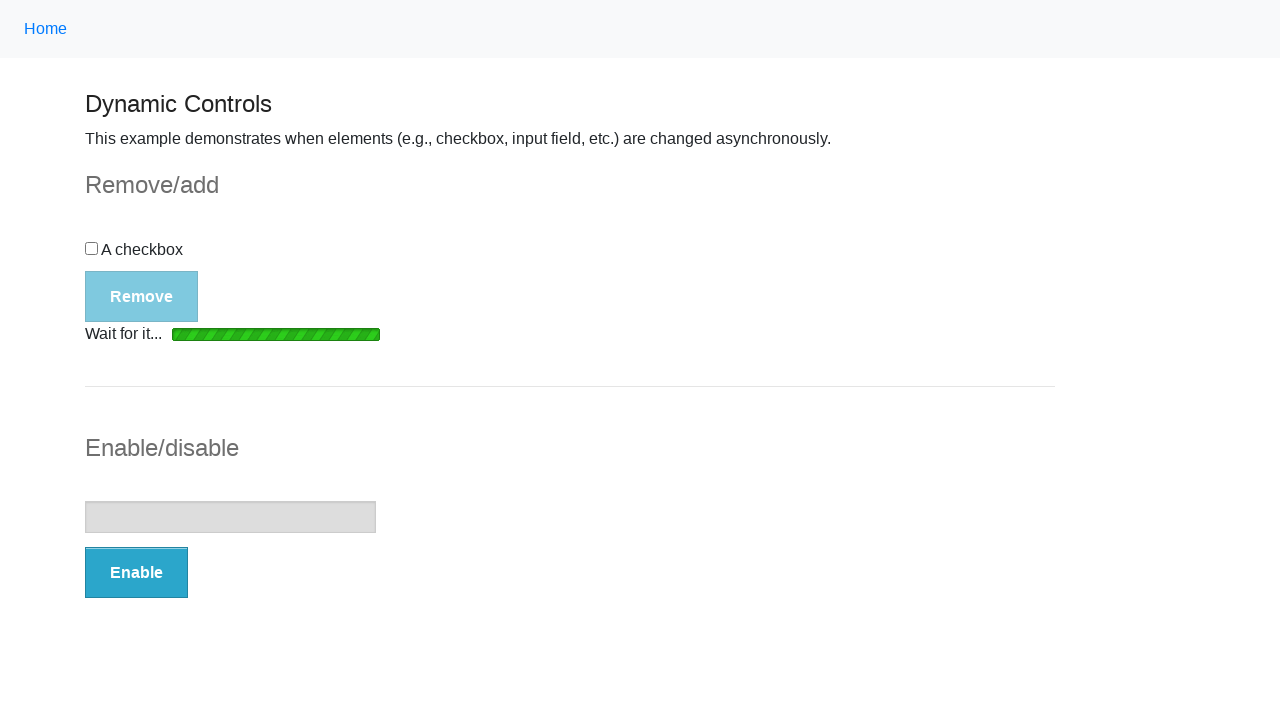

Loading bar disappeared
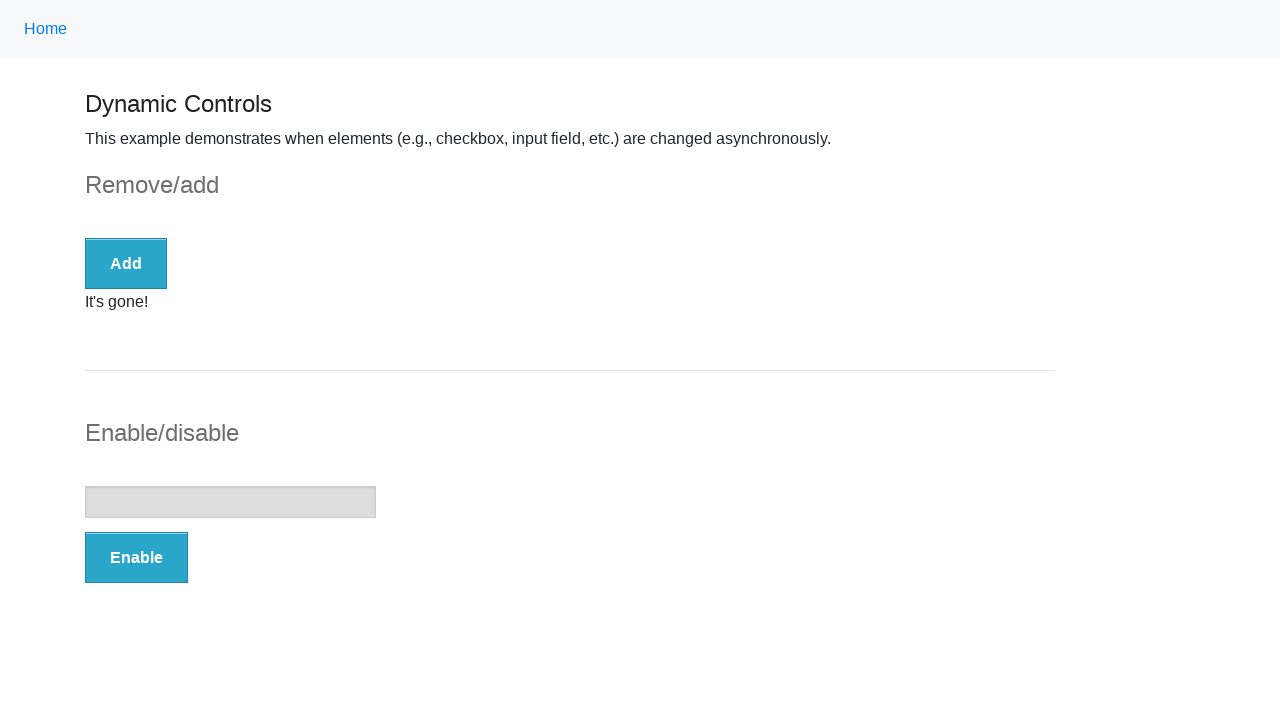

Verified checkbox is no longer displayed
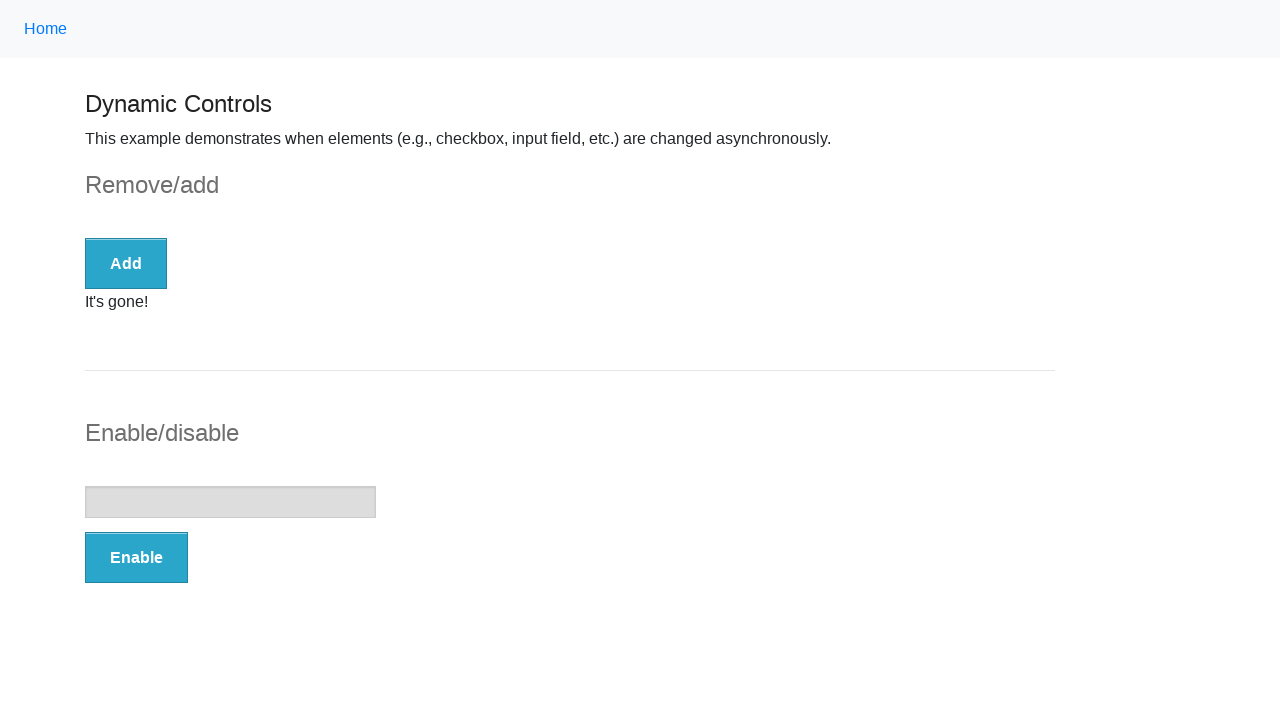

Message element became visible
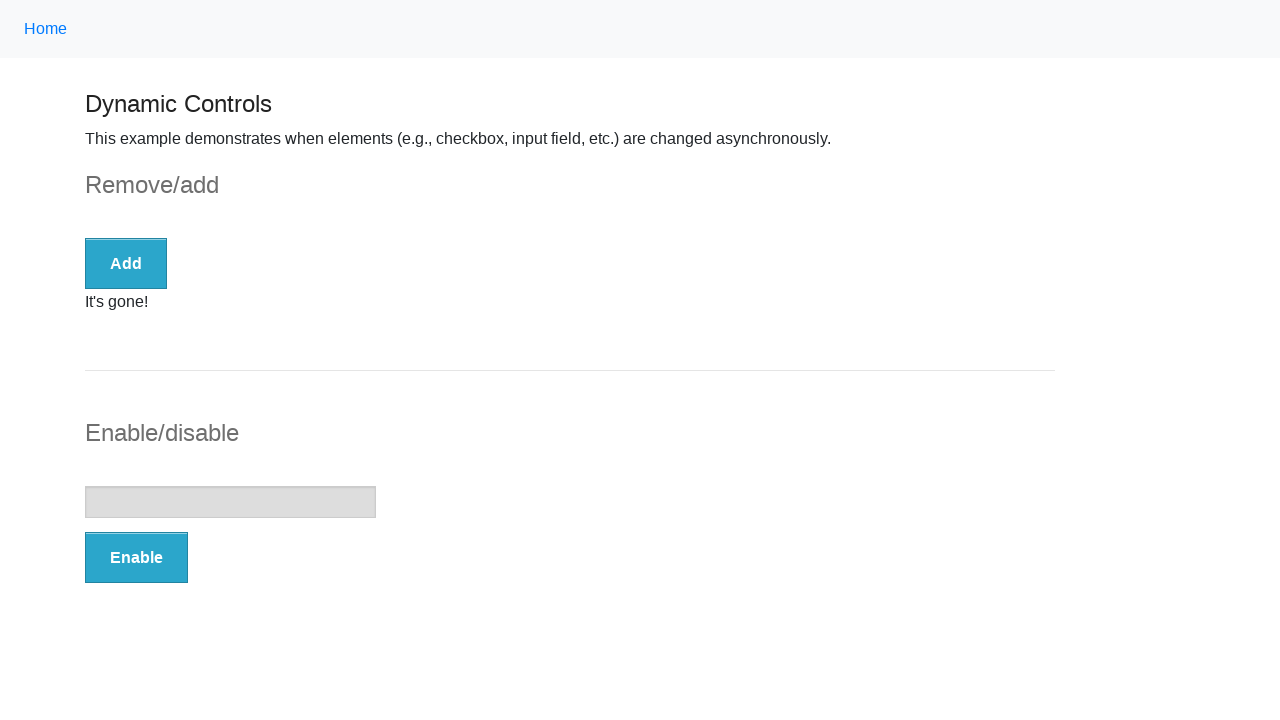

Verified 'It's gone!' message is displayed
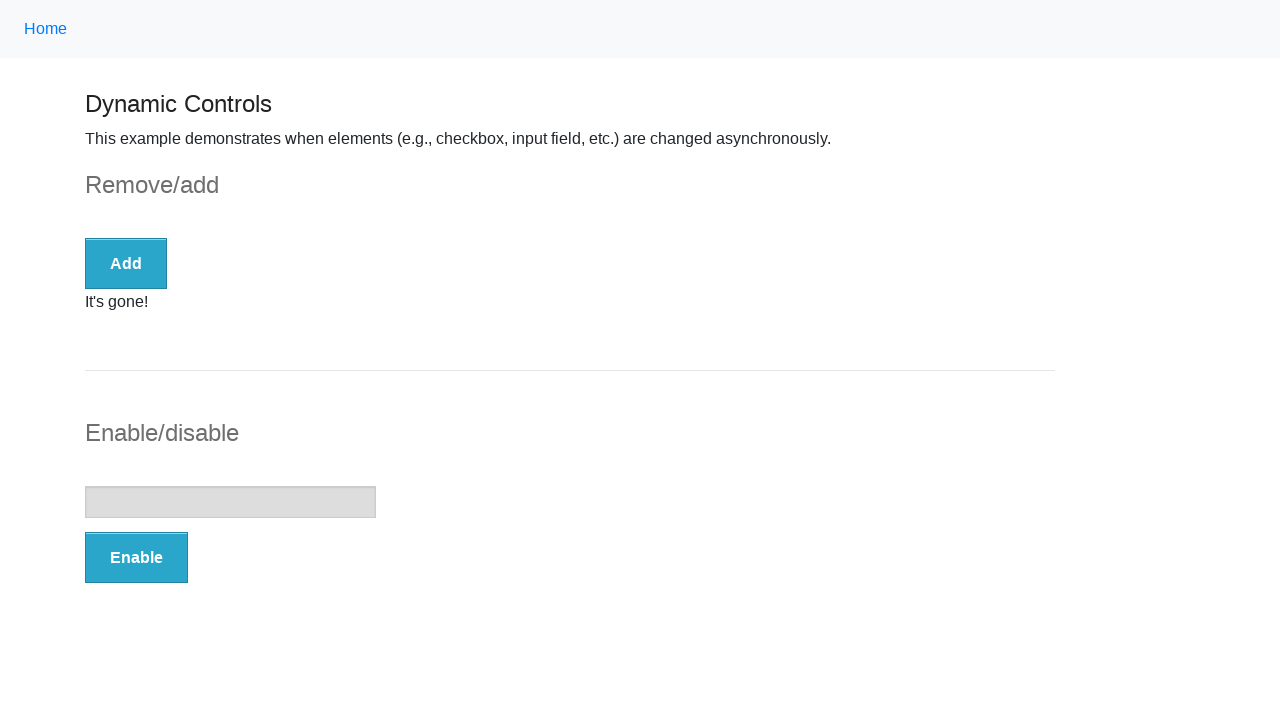

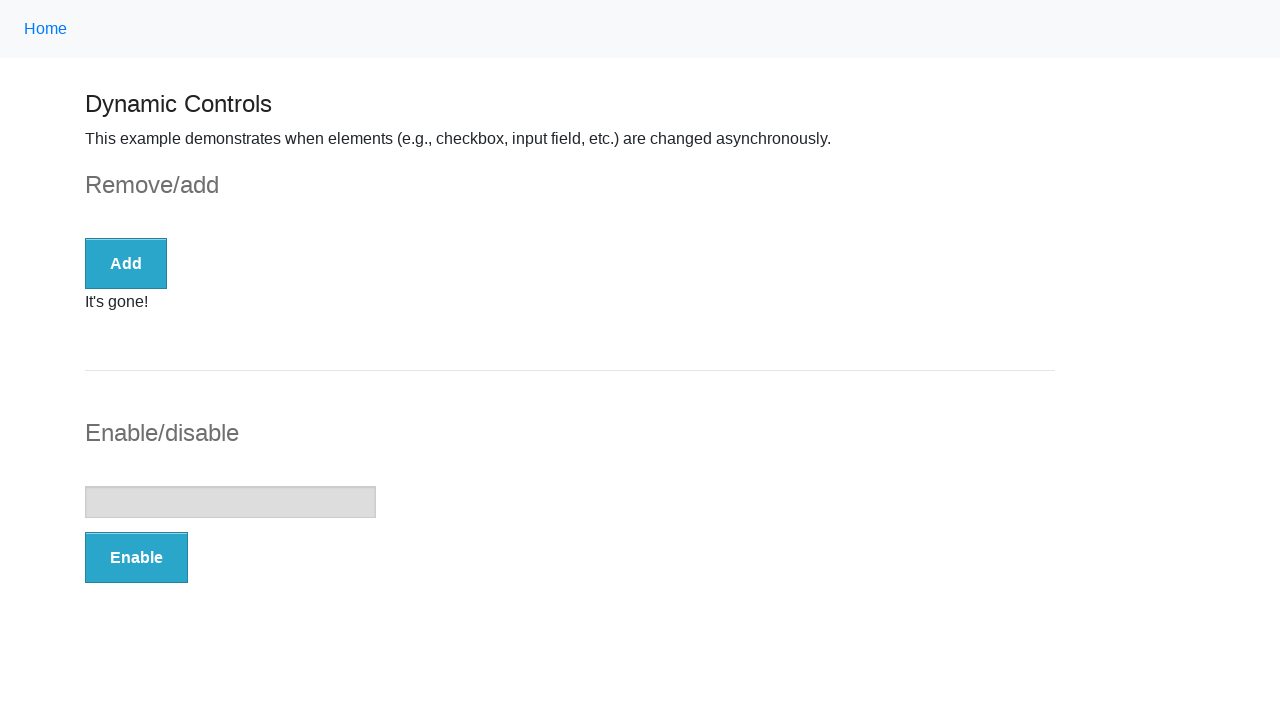